Tests custom multi-select dropdown functionality within an iframe by selecting multiple months (October, November, December) from a custom dropdown component.

Starting URL: http://multiple-select.wenzhixin.net.cn/examples#basic.html

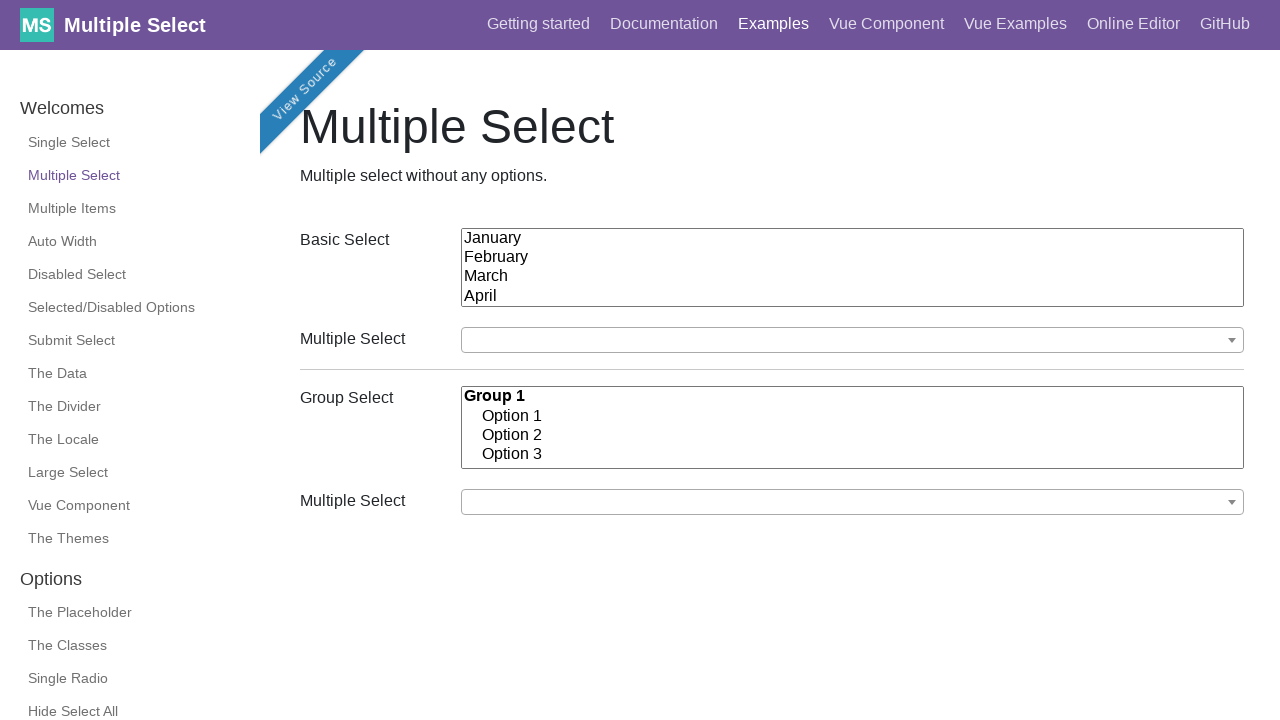

Waited 2 seconds for page to load
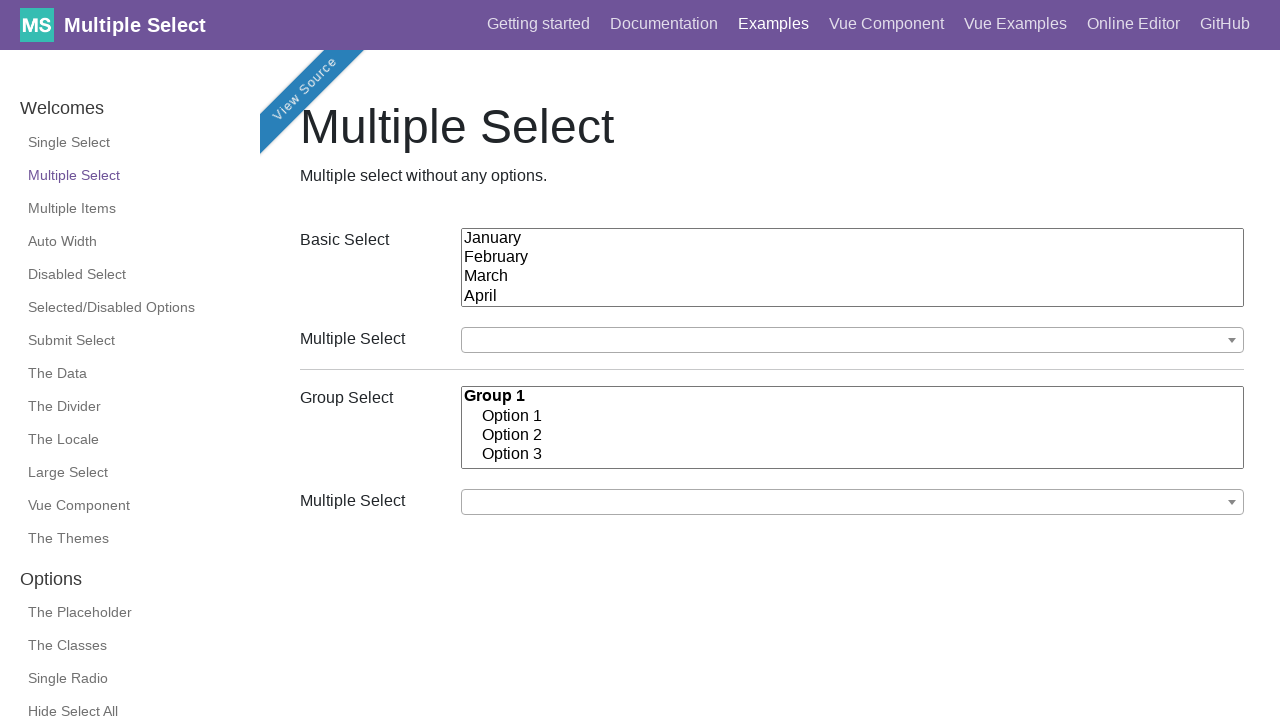

Located and switched to first iframe
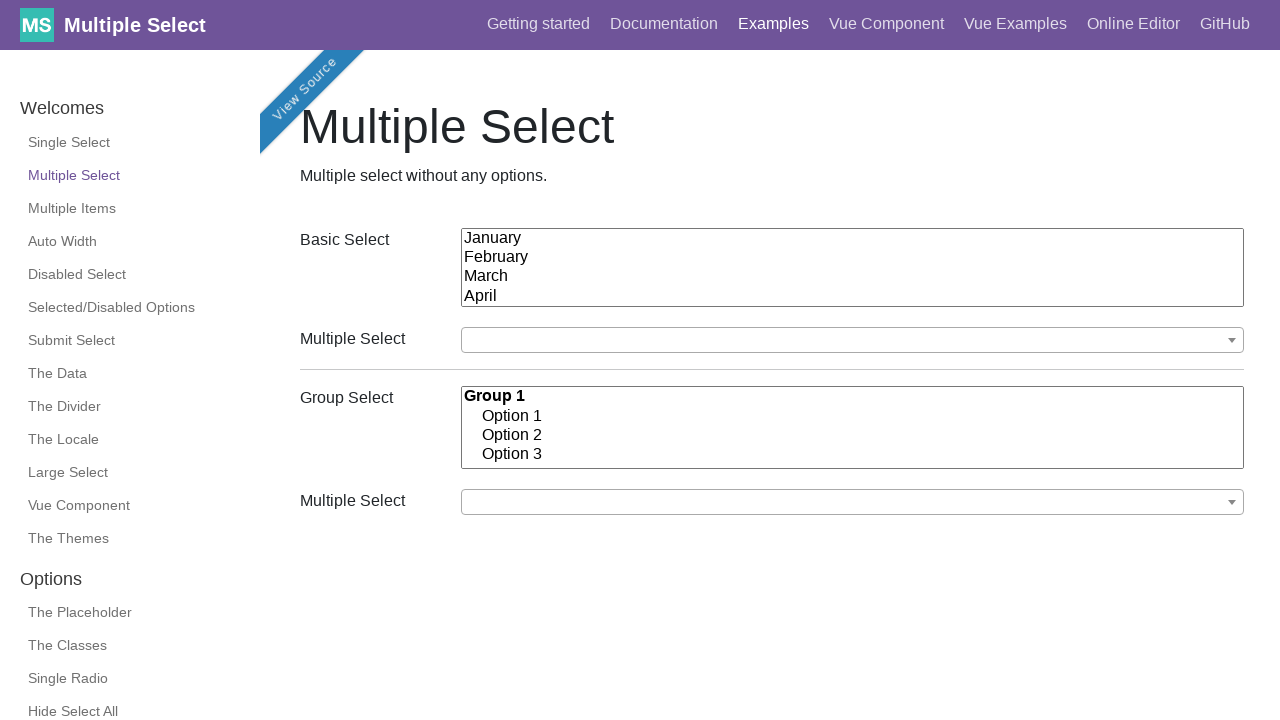

Clicked the Multiple Select dropdown button to open options at (853, 340) on iframe >> nth=0 >> internal:control=enter-frame >> xpath=//label[contains(text()
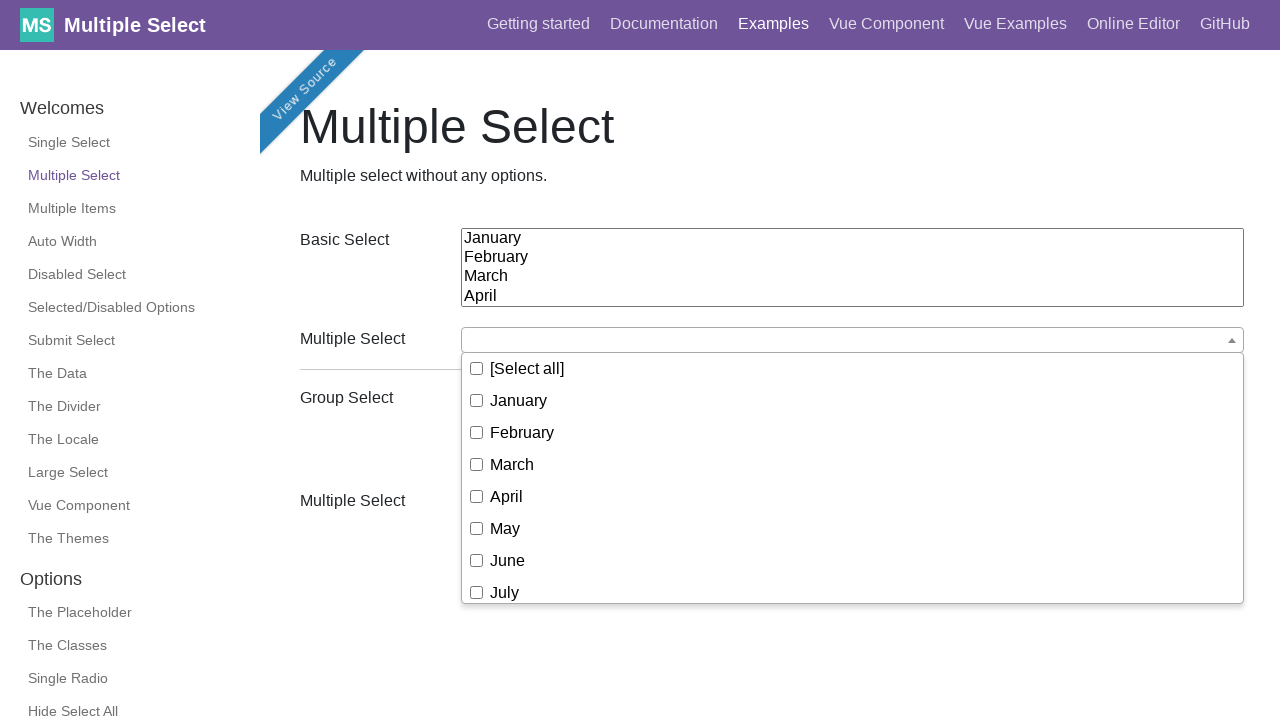

Selected October from the custom dropdown at (518, 522) on iframe >> nth=0 >> internal:control=enter-frame >> xpath=//label[contains(text()
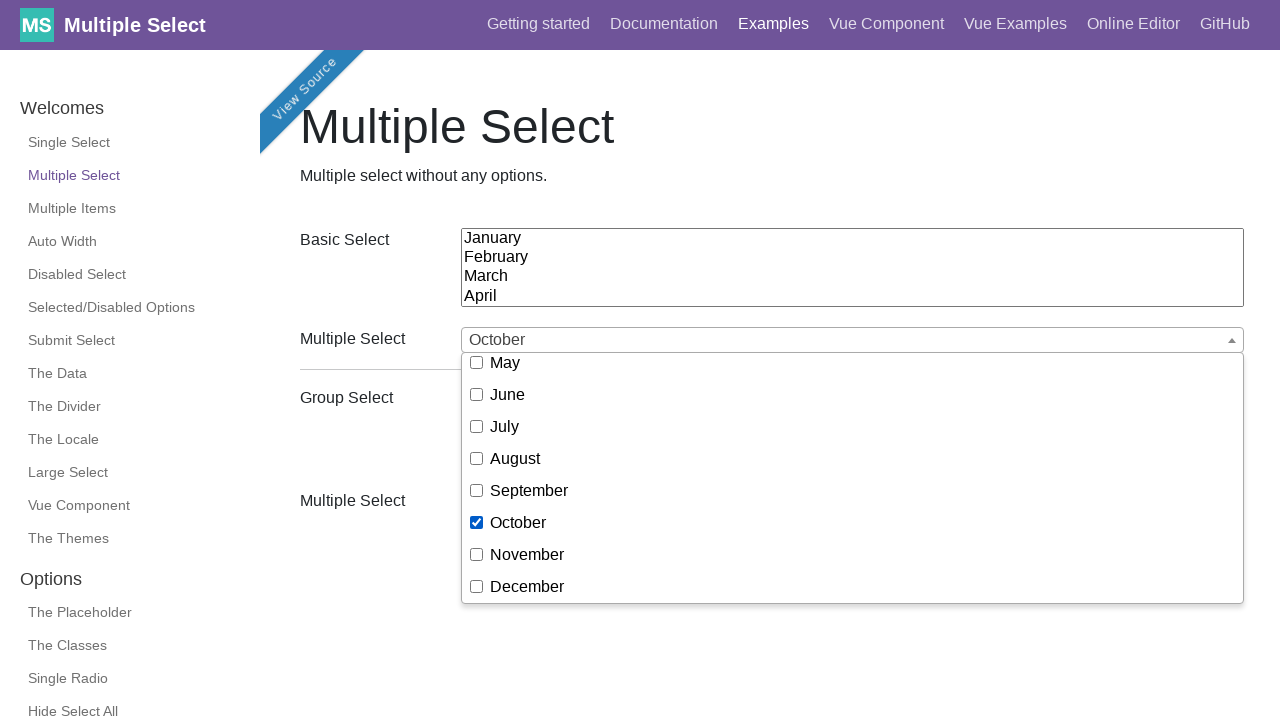

Selected November from the custom dropdown at (527, 554) on iframe >> nth=0 >> internal:control=enter-frame >> xpath=//label[contains(text()
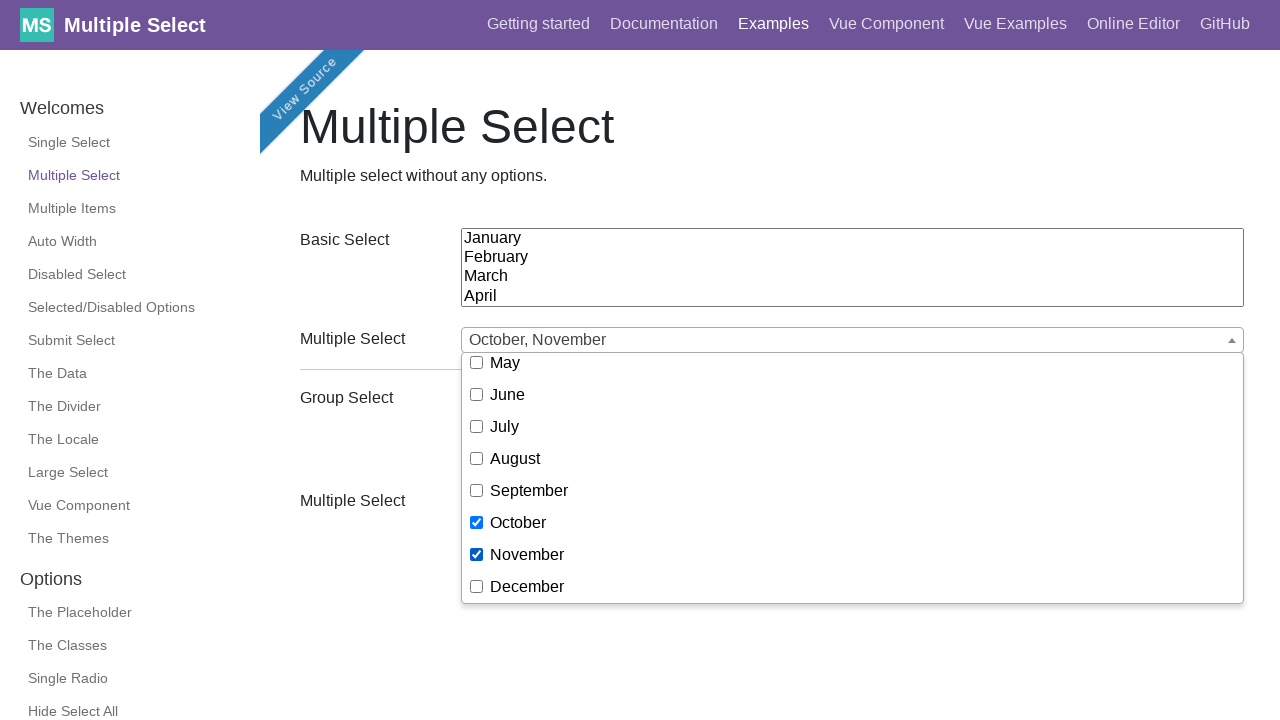

Selected December from the custom dropdown at (527, 586) on iframe >> nth=0 >> internal:control=enter-frame >> xpath=//label[contains(text()
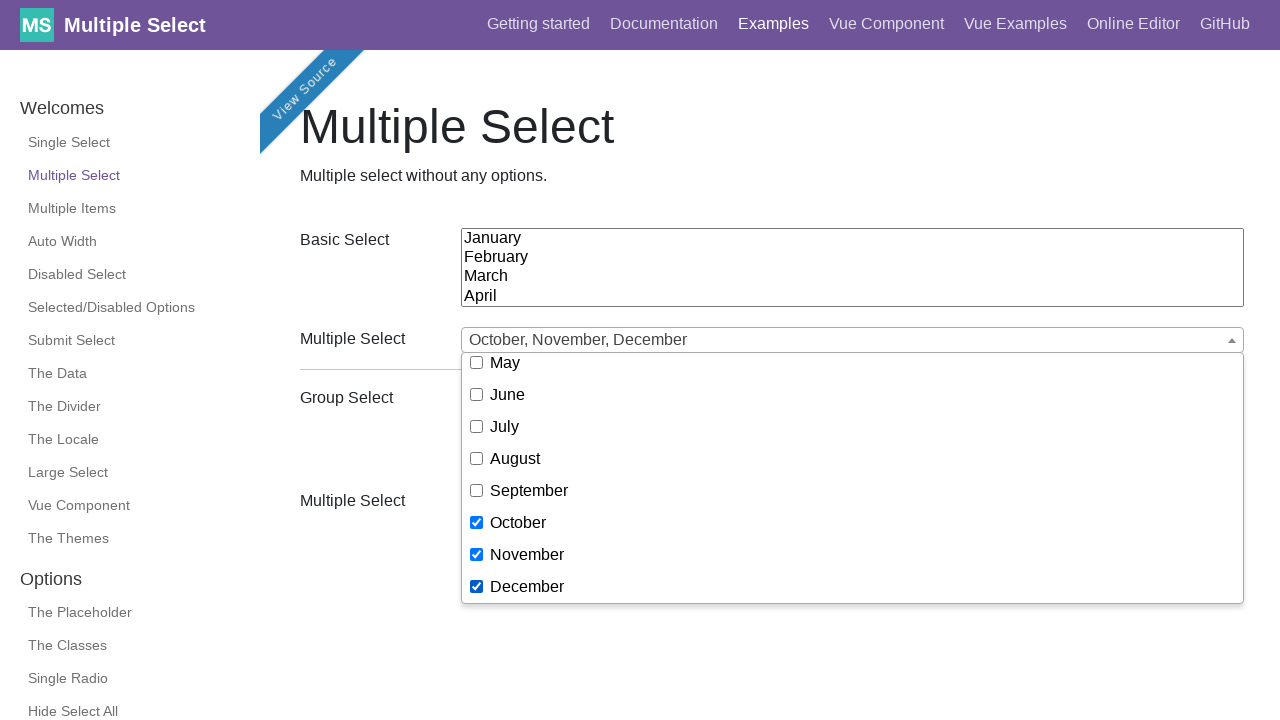

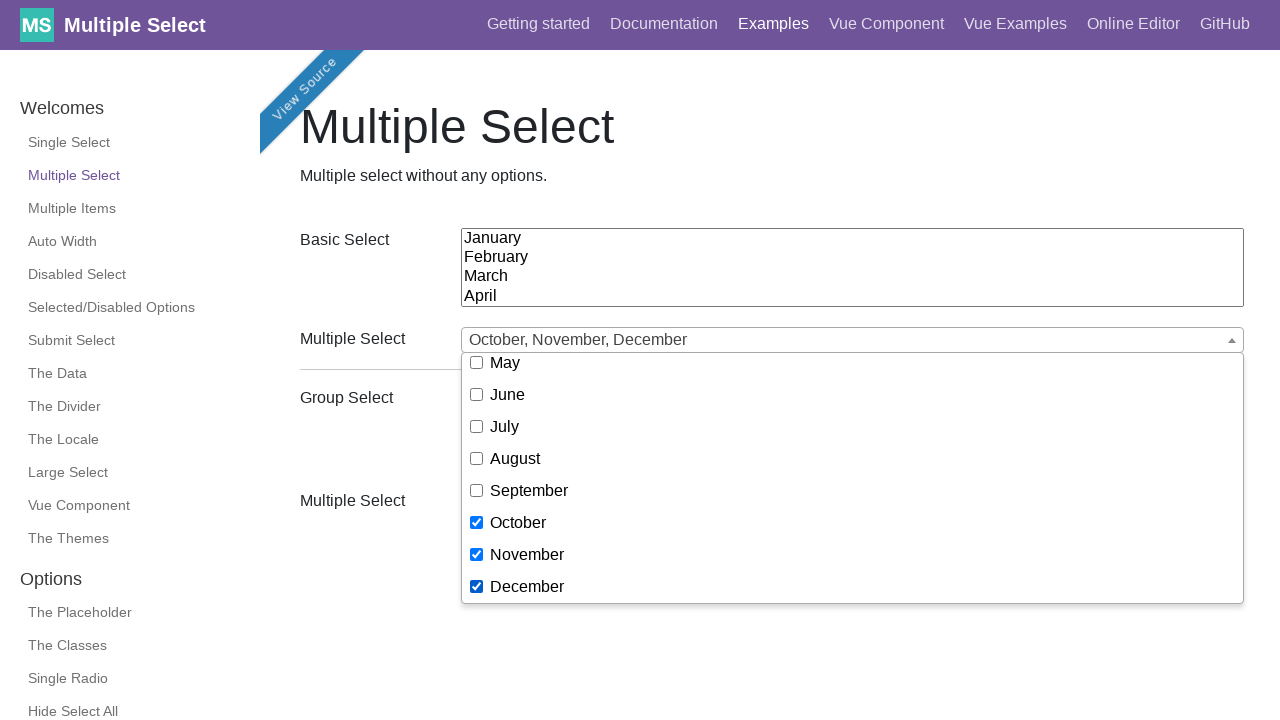